Tests selecting "First Option" from a Vue.js dropdown component and verifies the selection is displayed.

Starting URL: https://mikerodham.github.io/vue-dropdowns/

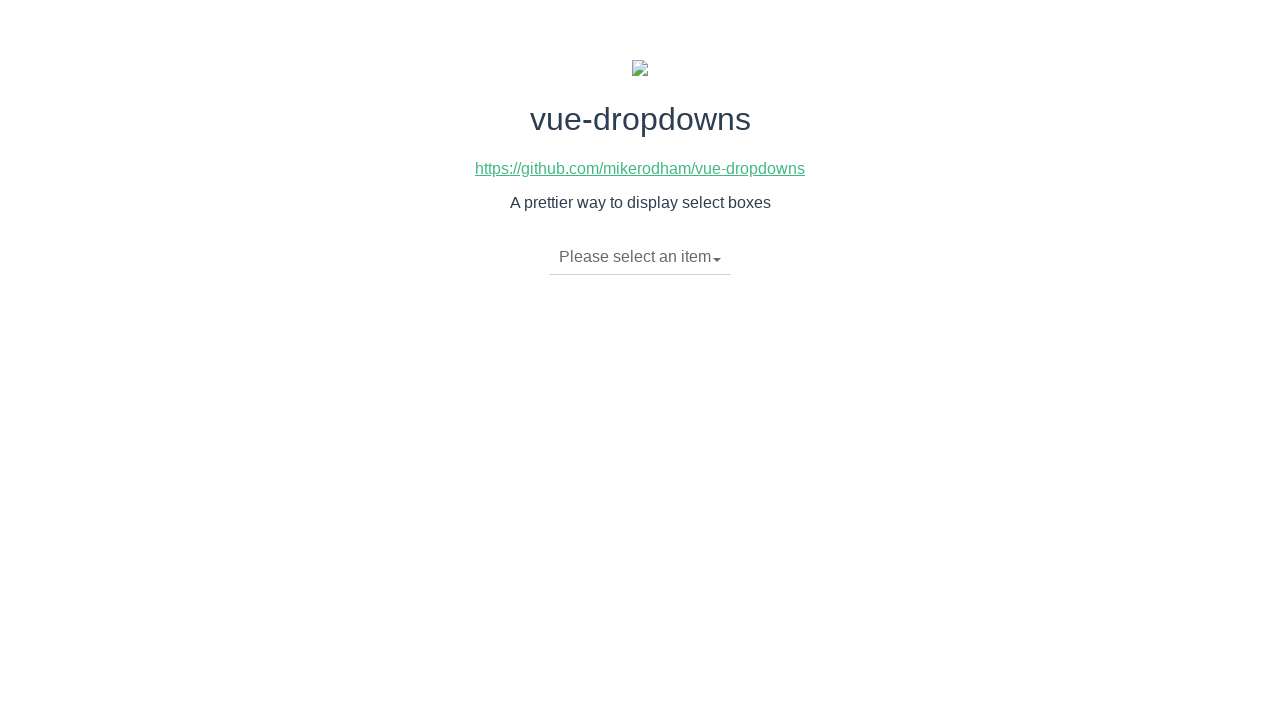

Clicked dropdown toggle to expand Vue.js dropdown menu at (640, 257) on li.dropdown-toggle
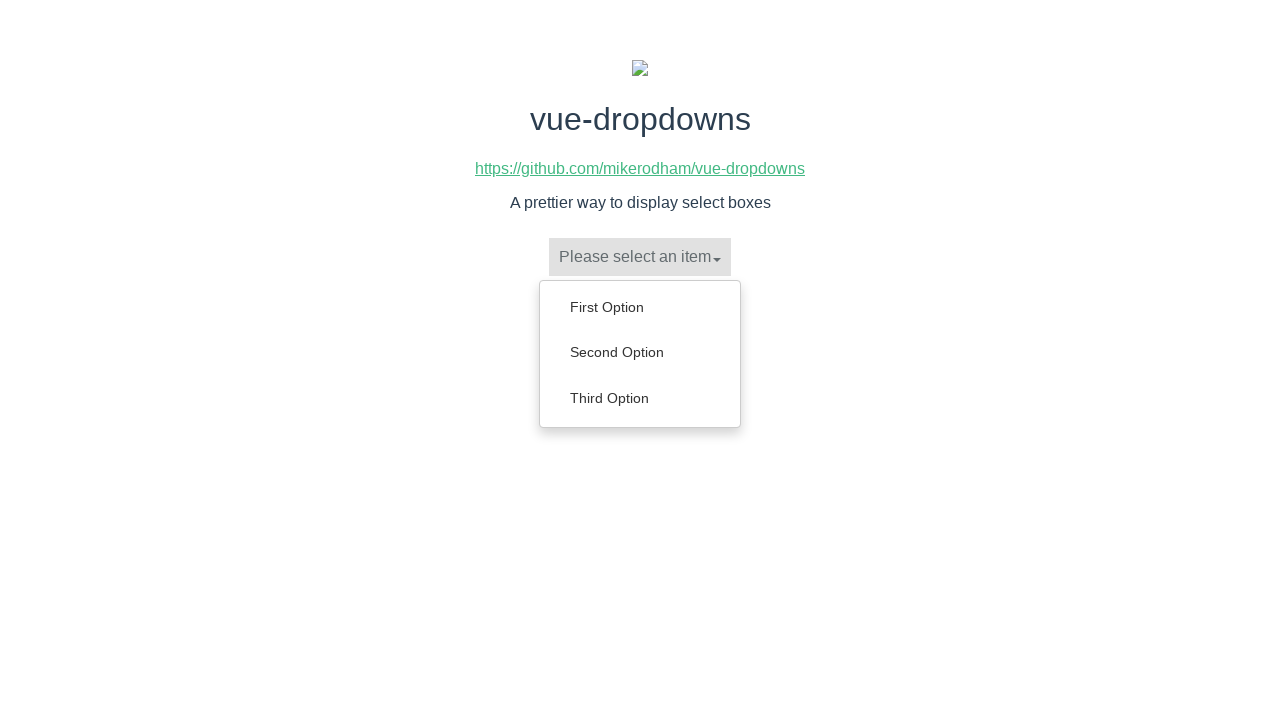

Dropdown menu appeared with options
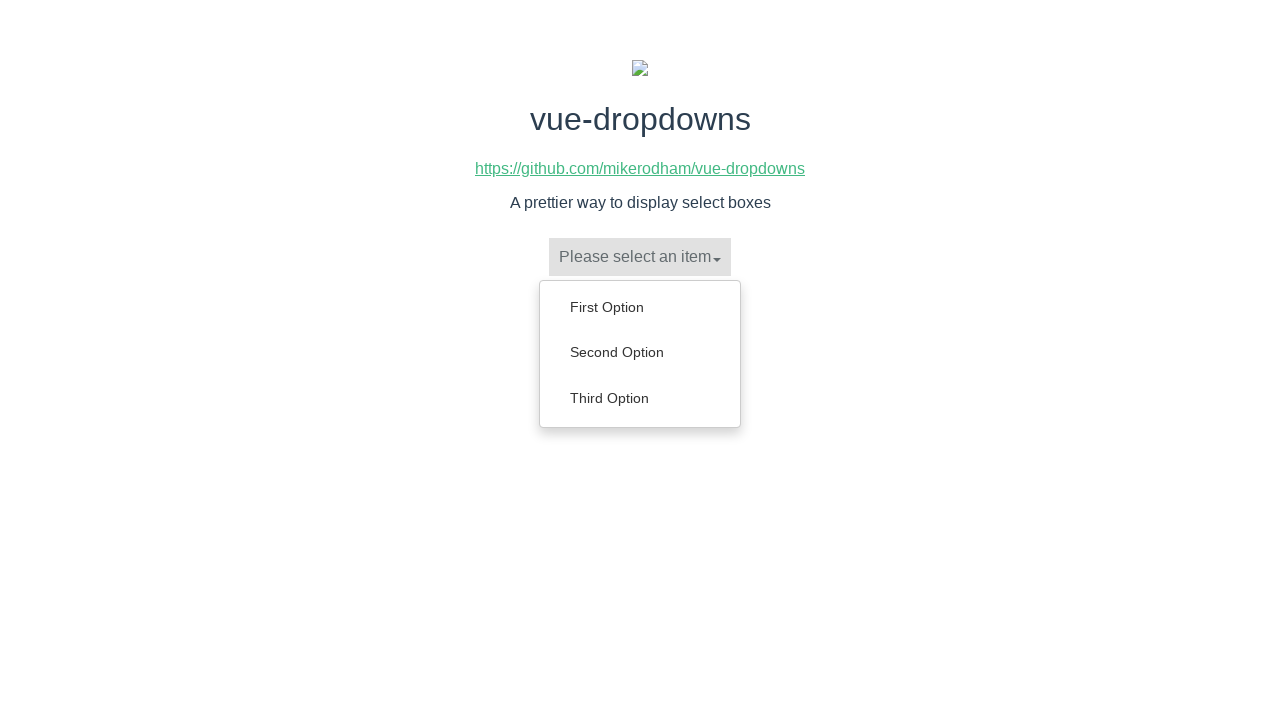

Selected 'First Option' from dropdown menu at (640, 307) on ul.dropdown-menu a:has-text('First Option')
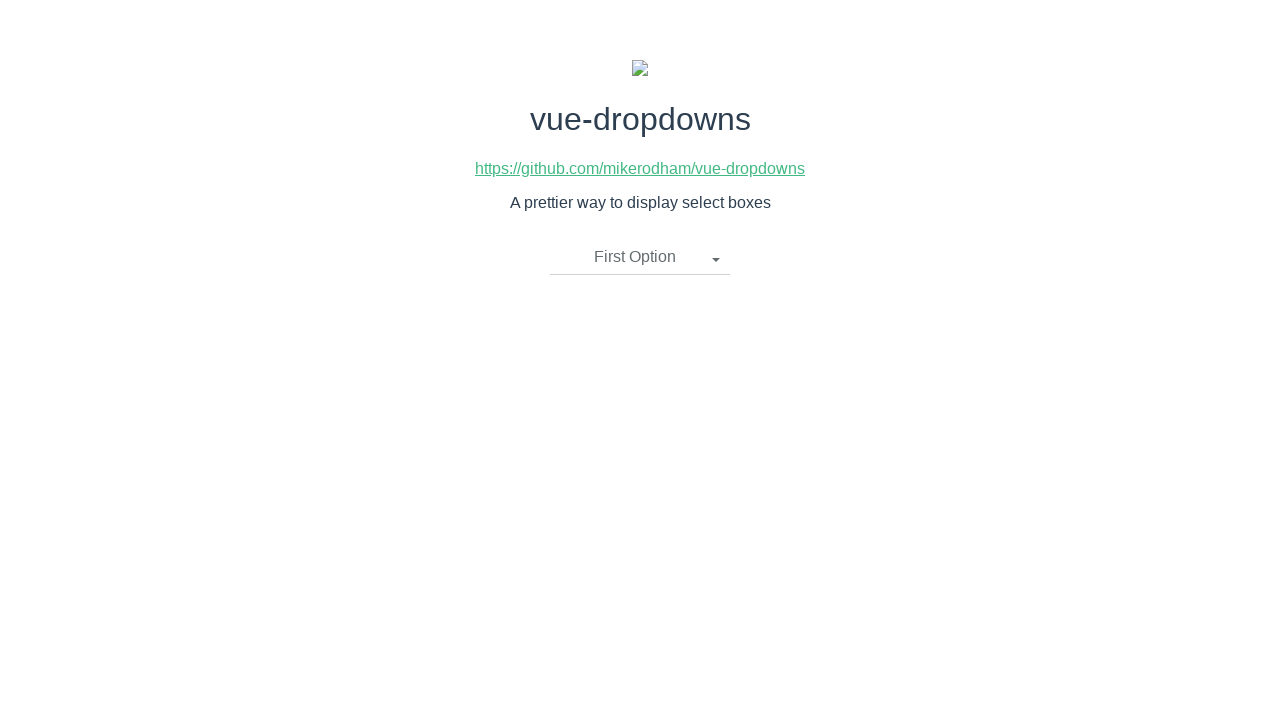

Verified 'First Option' is displayed as the selected value
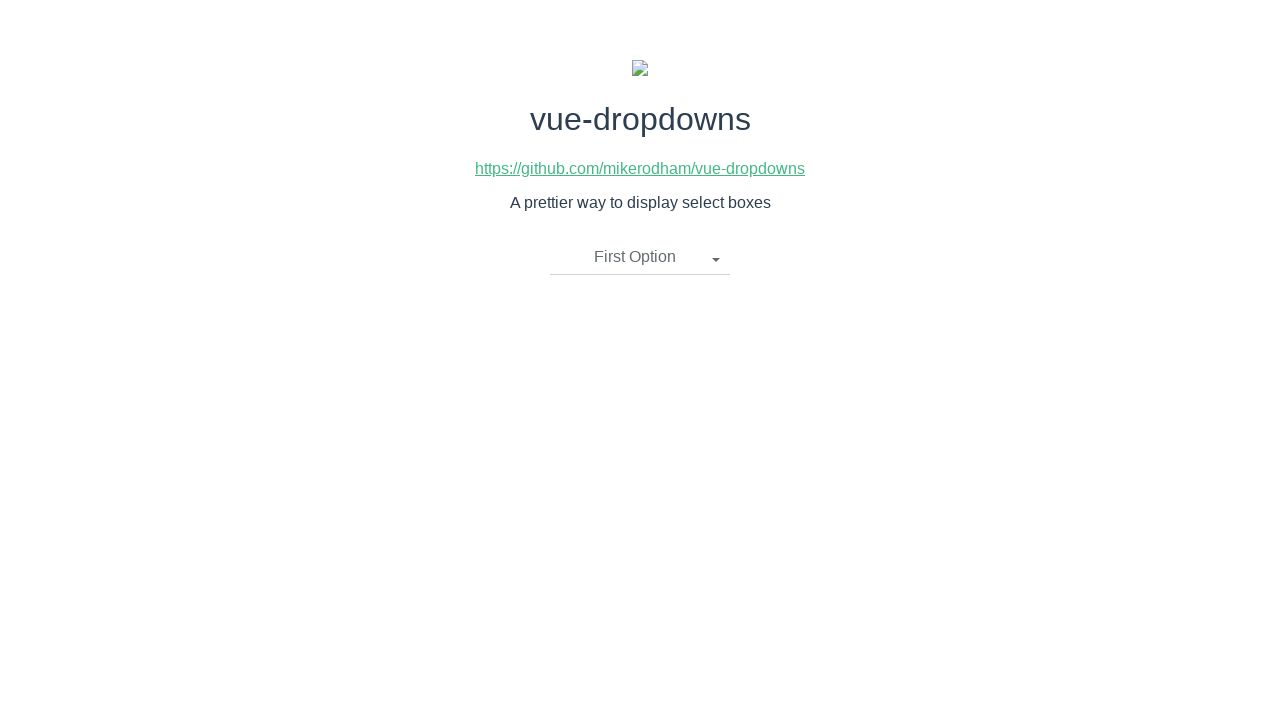

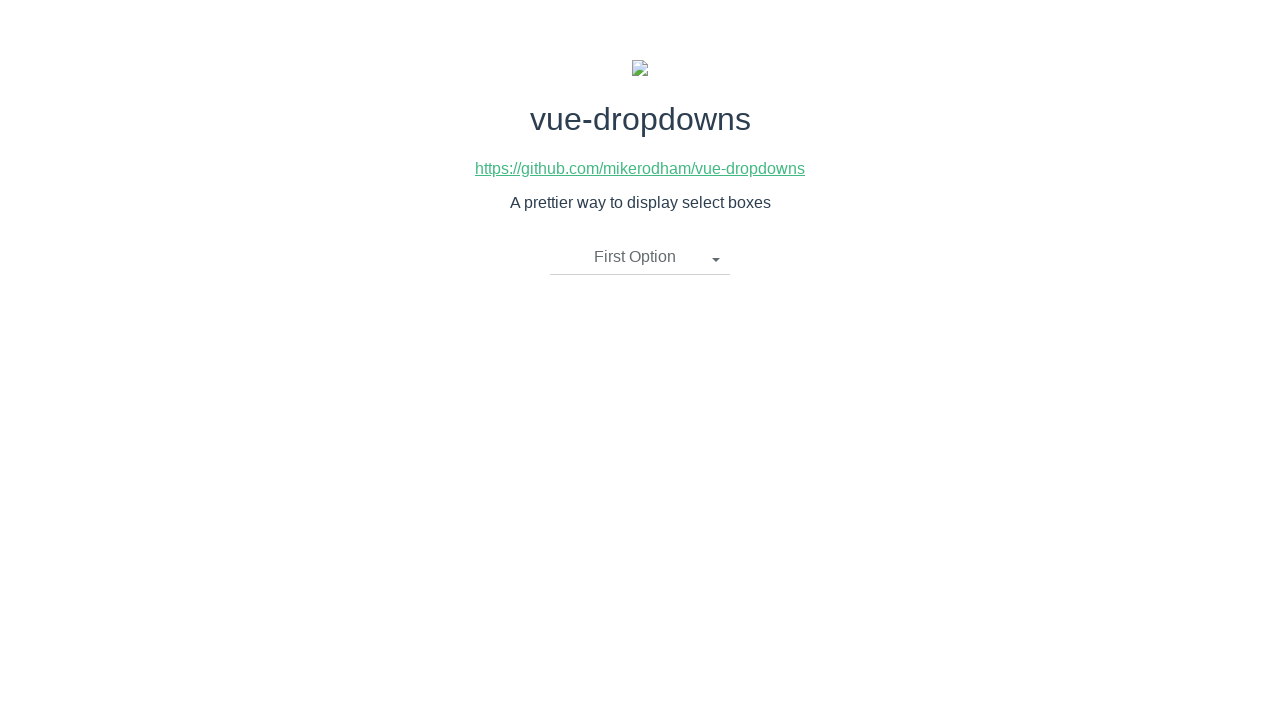